Tests drag and drop functionality by dragging element A to element B's position on the Heroku test app

Starting URL: https://the-internet.herokuapp.com/drag_and_drop

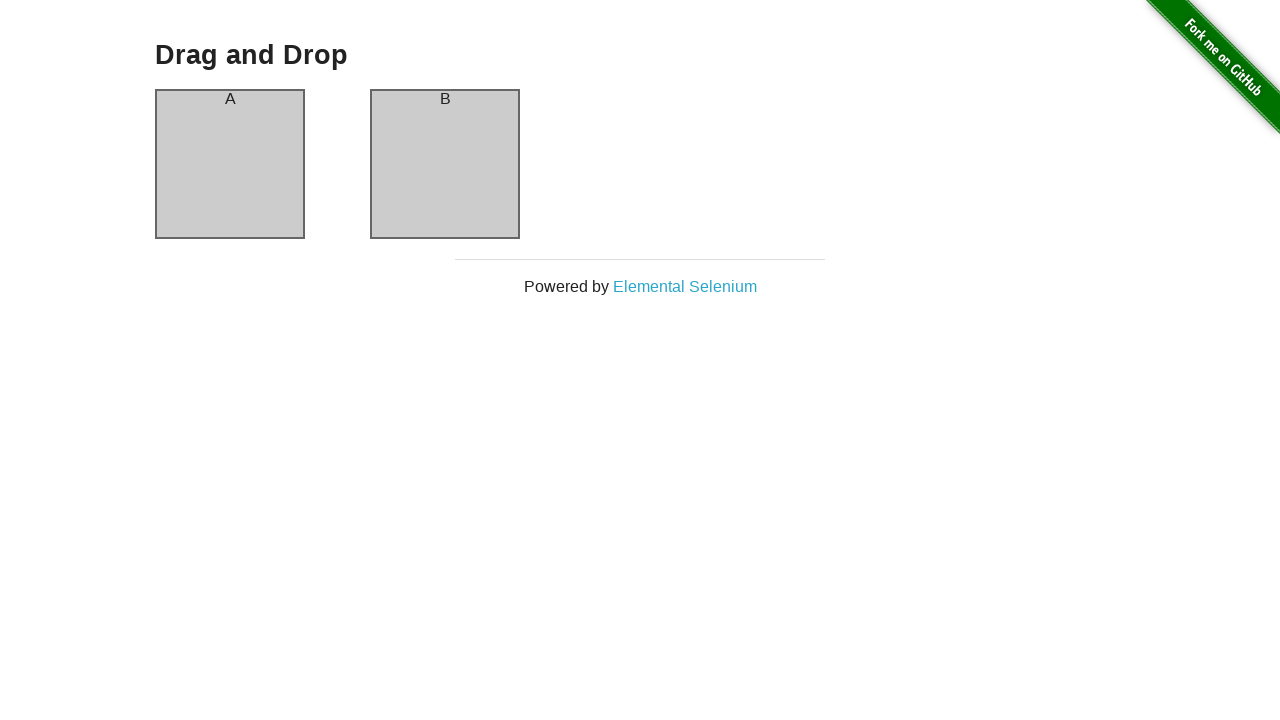

Waited for column A element to be visible
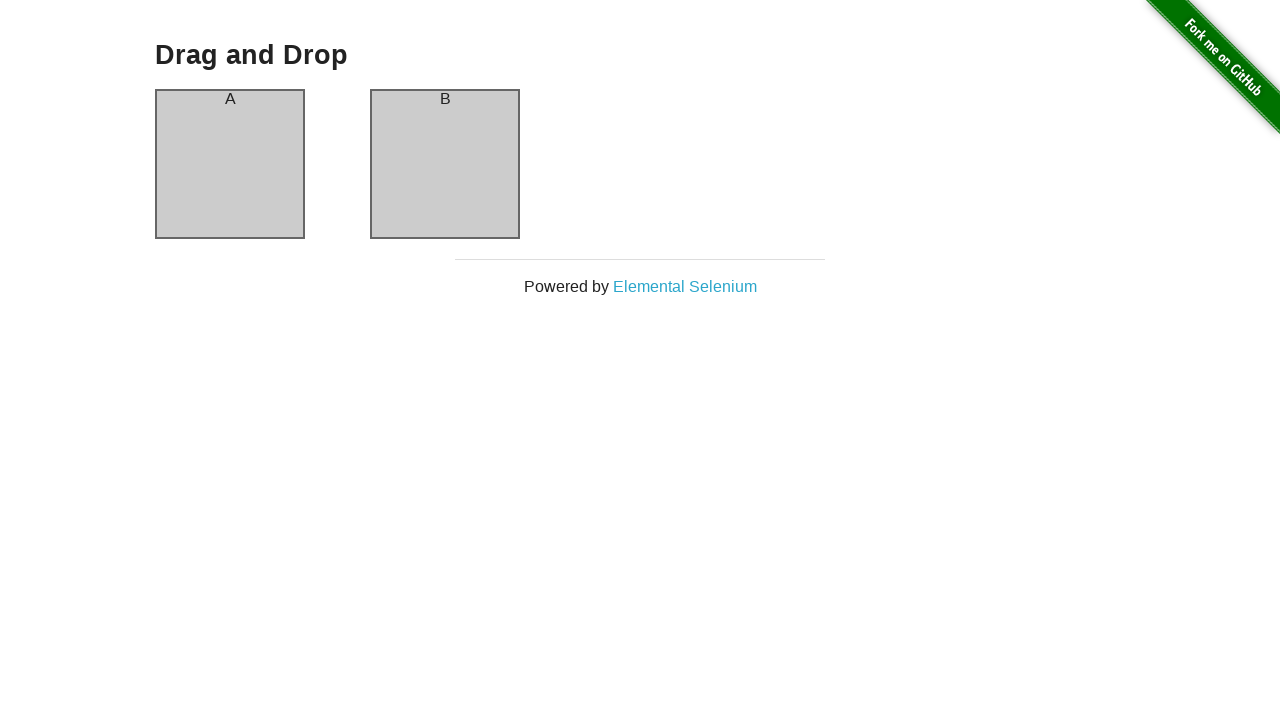

Waited for column B element to be visible
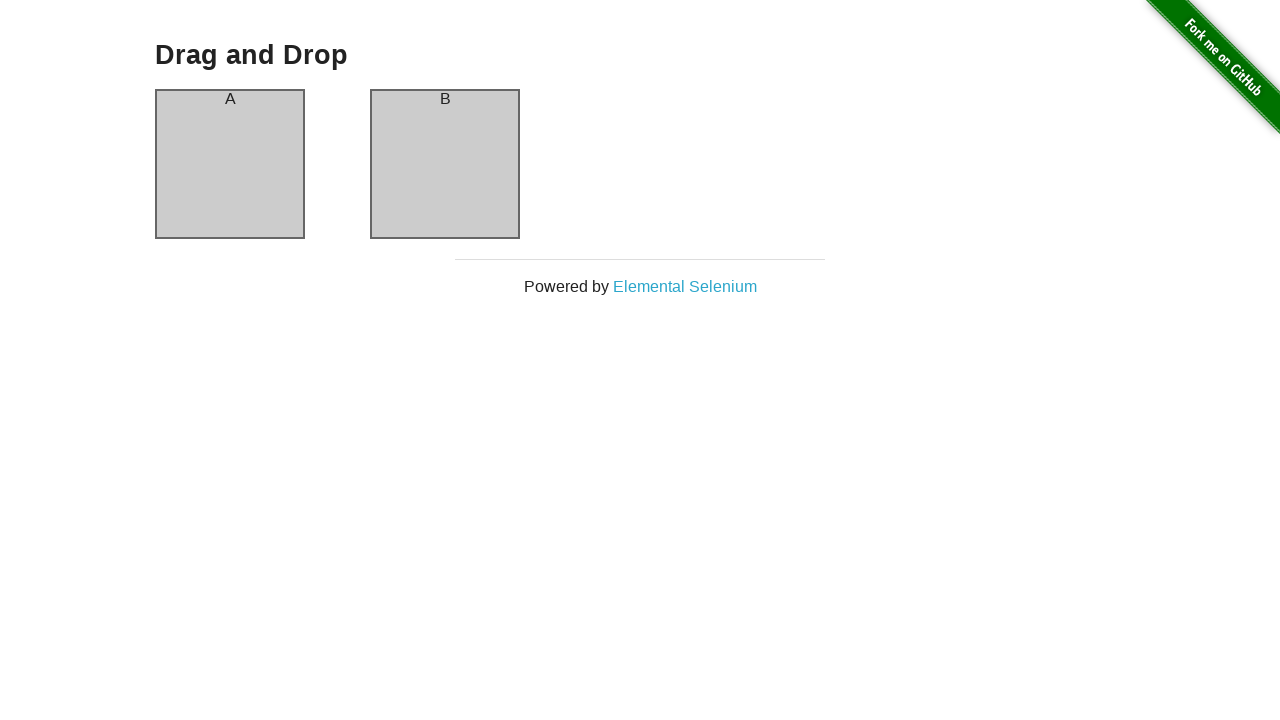

Performed drag and drop of element A to element B's position at (445, 164)
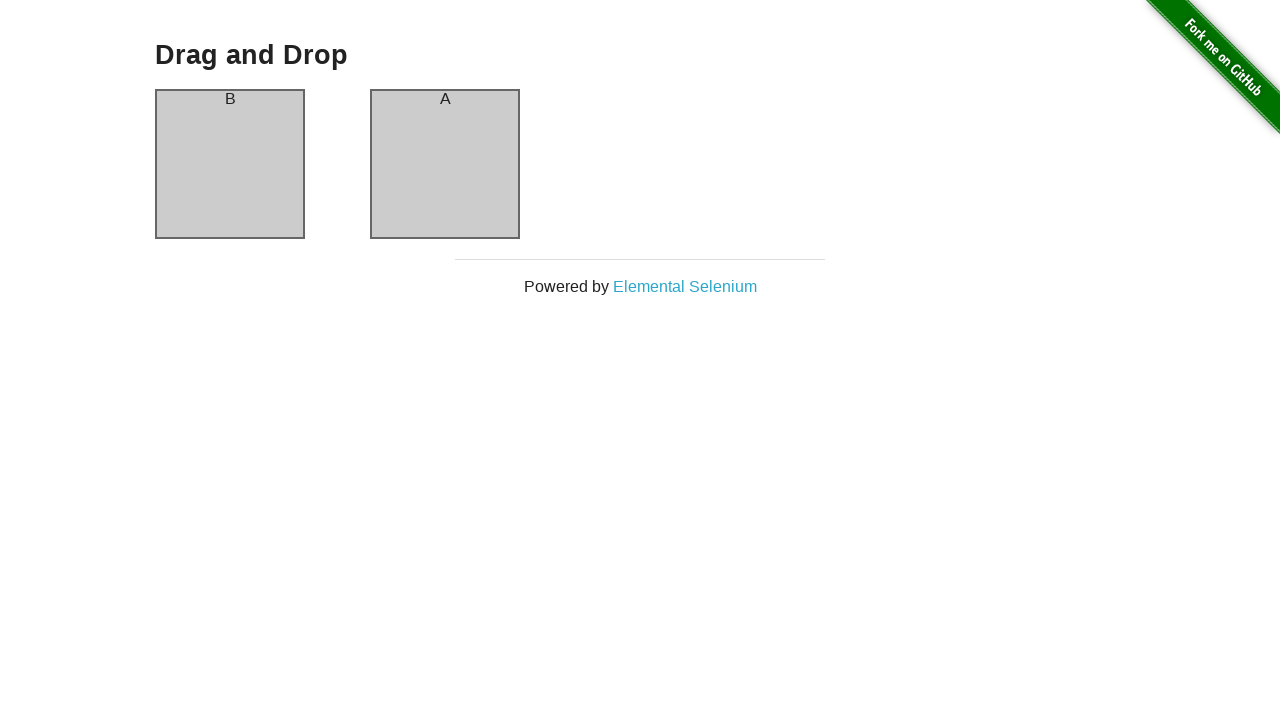

Verified drag and drop was successful - column A now shows 'B' header text
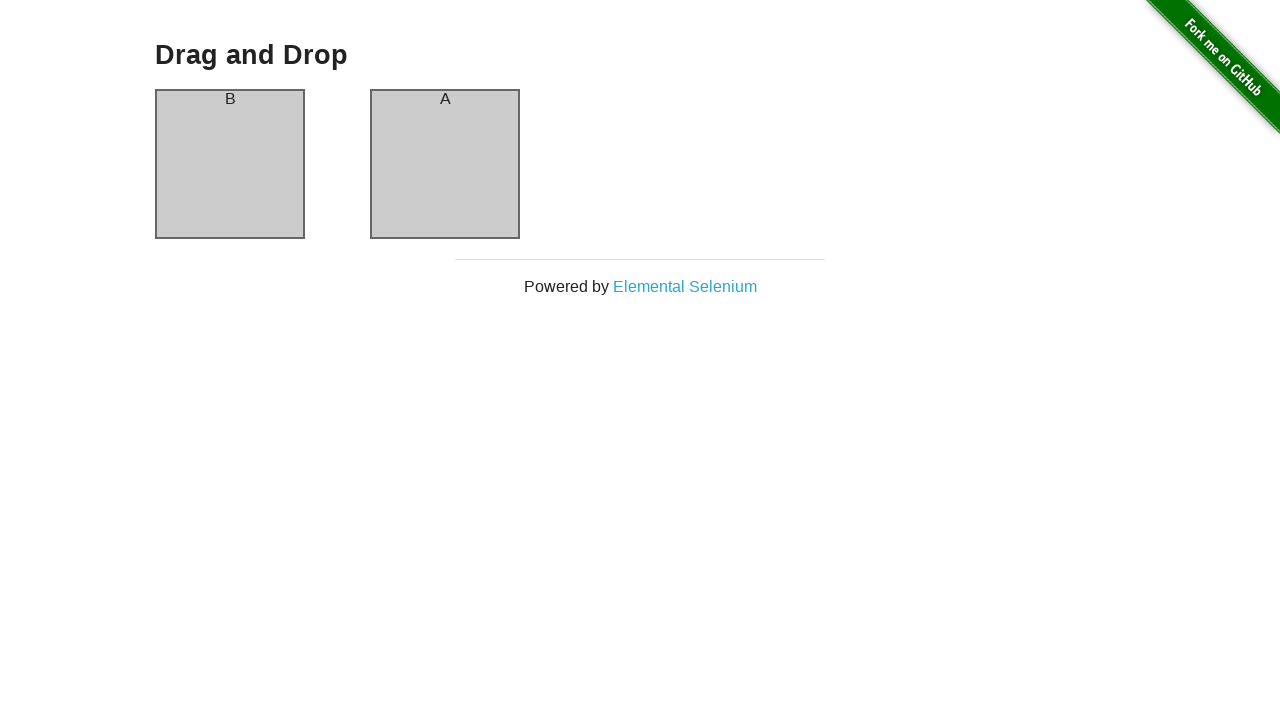

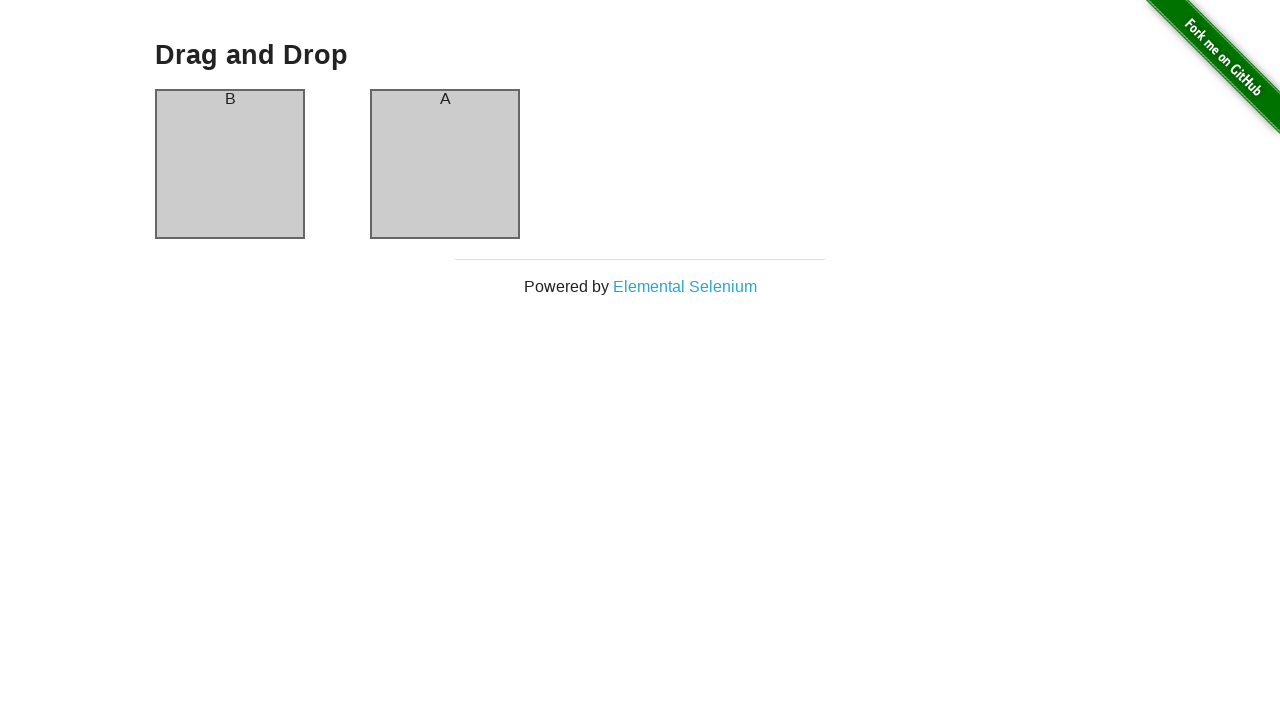